Tests multiple window handling by clicking a link that opens a new window, extracting text from it, and using that text to fill a form field in the original window

Starting URL: https://rahulshettyacademy.com/loginpagePractise/#

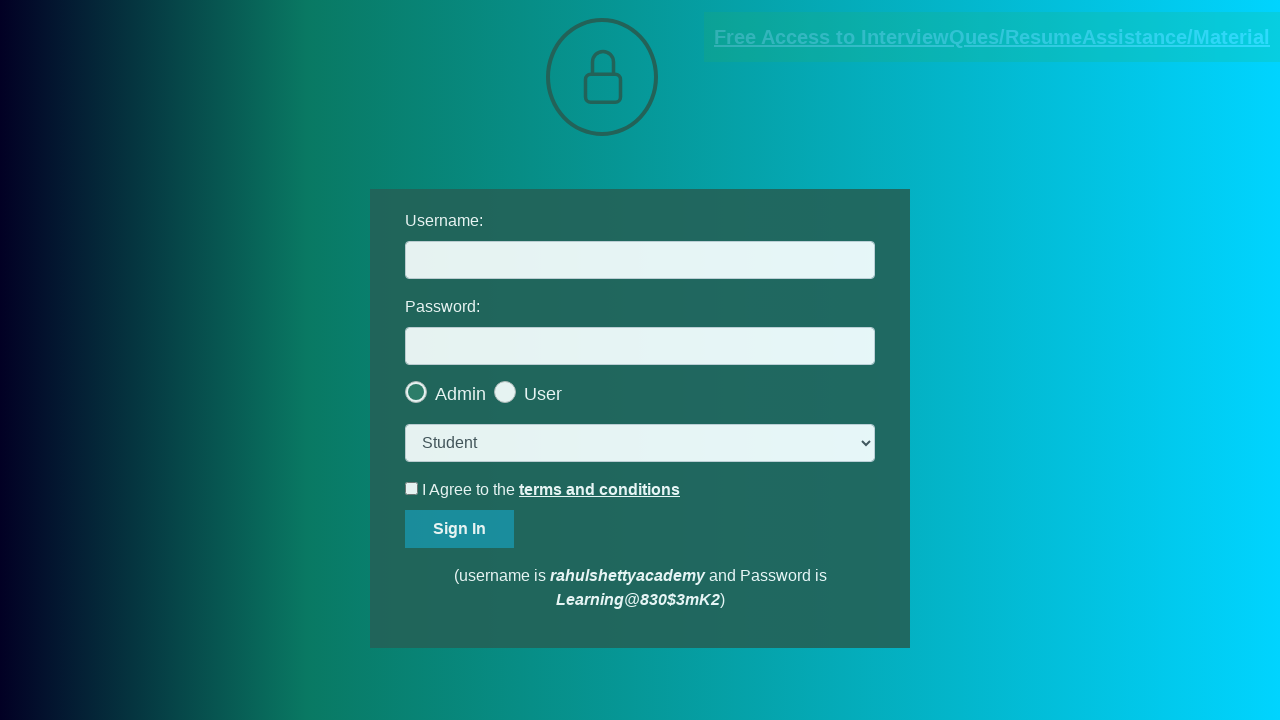

Clicked blinking text link to open new window at (992, 37) on .blinkingText
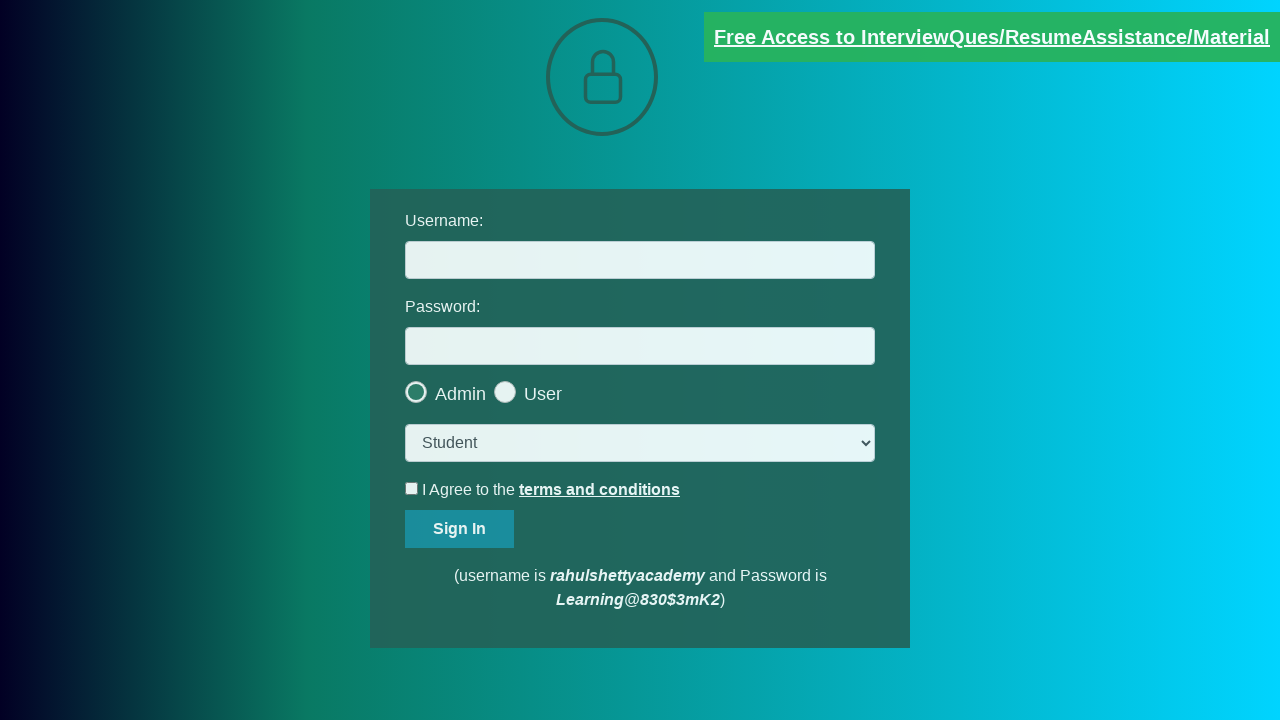

New window opened and captured
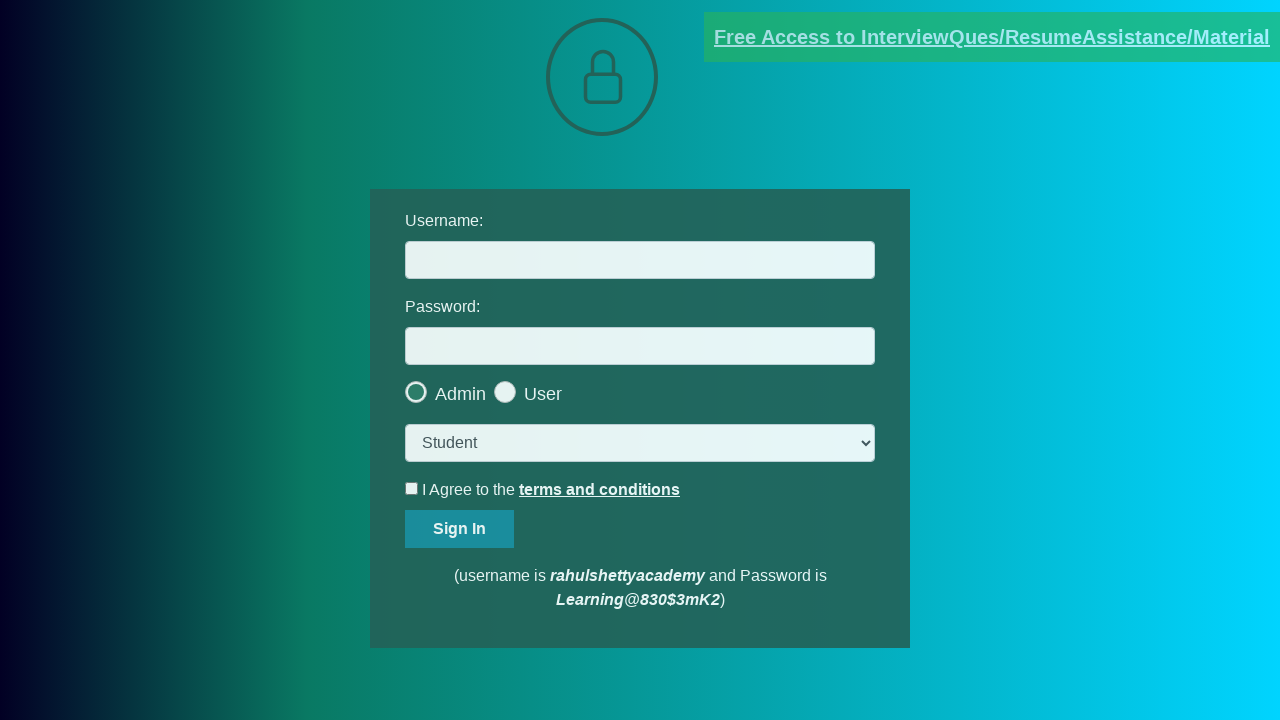

Extracted text content from new window paragraph
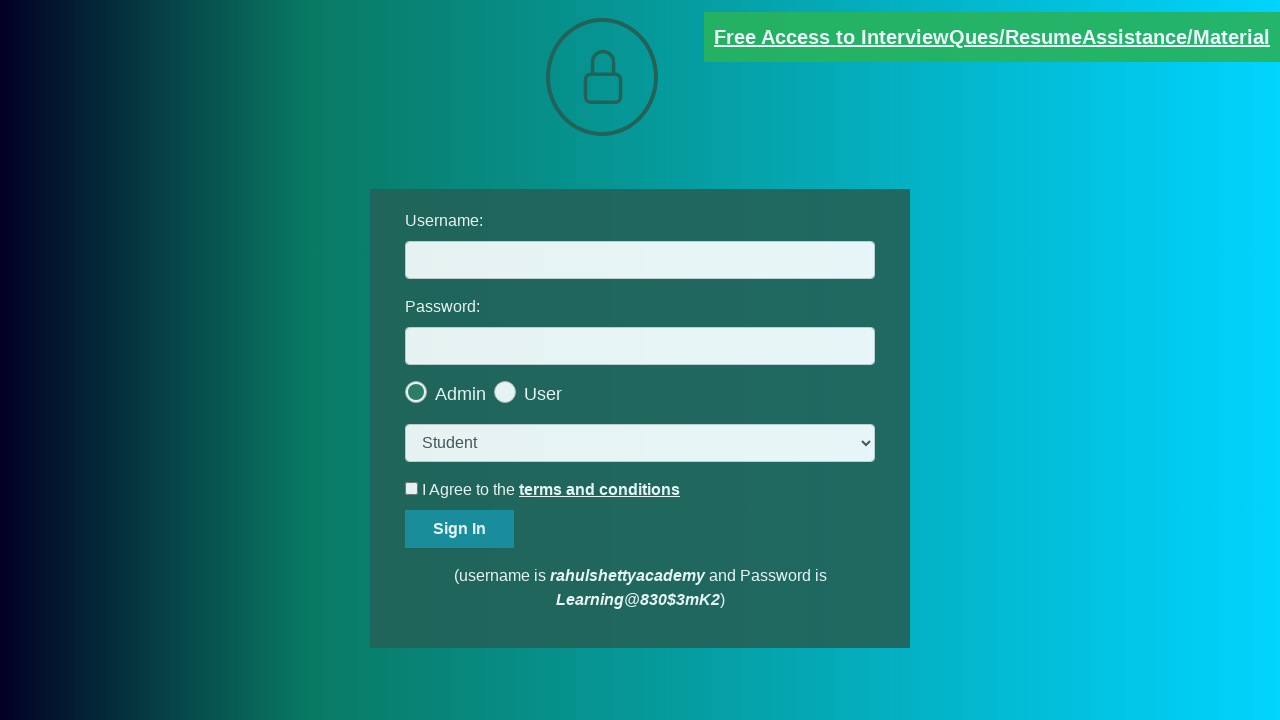

Extracted username/email: mentor@rahulshettyacademy.com
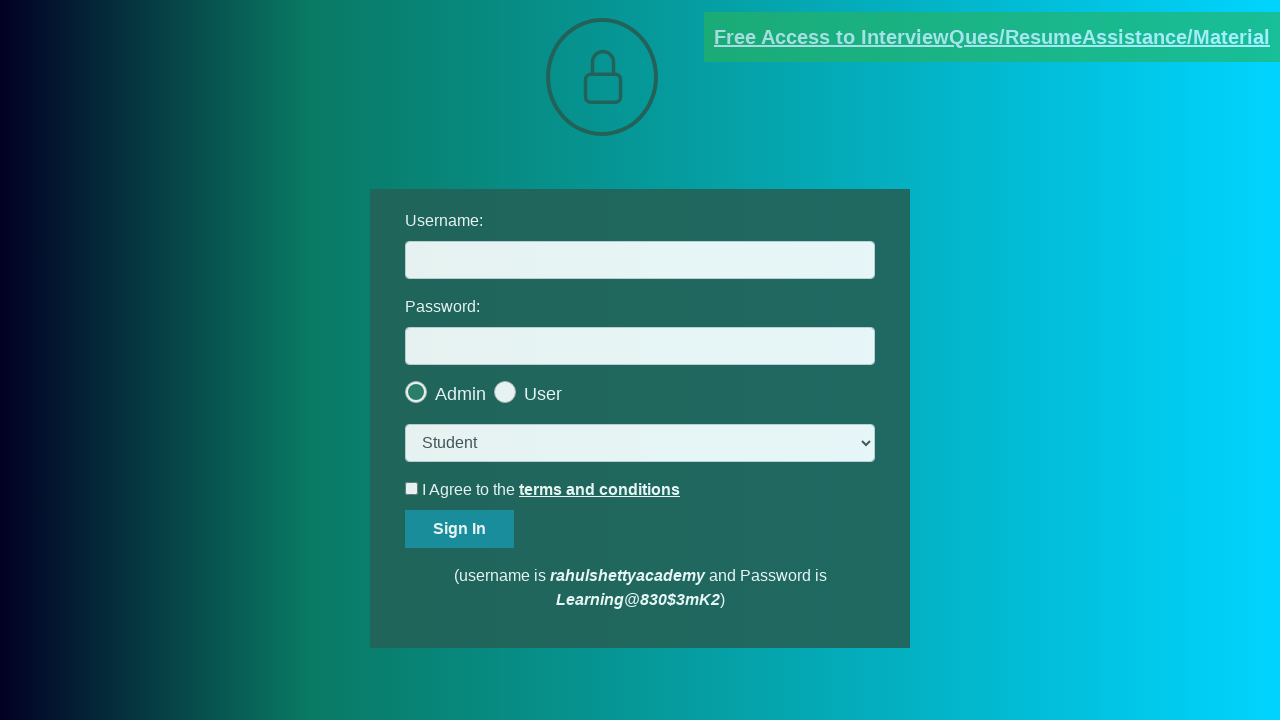

Closed new window and switched back to original
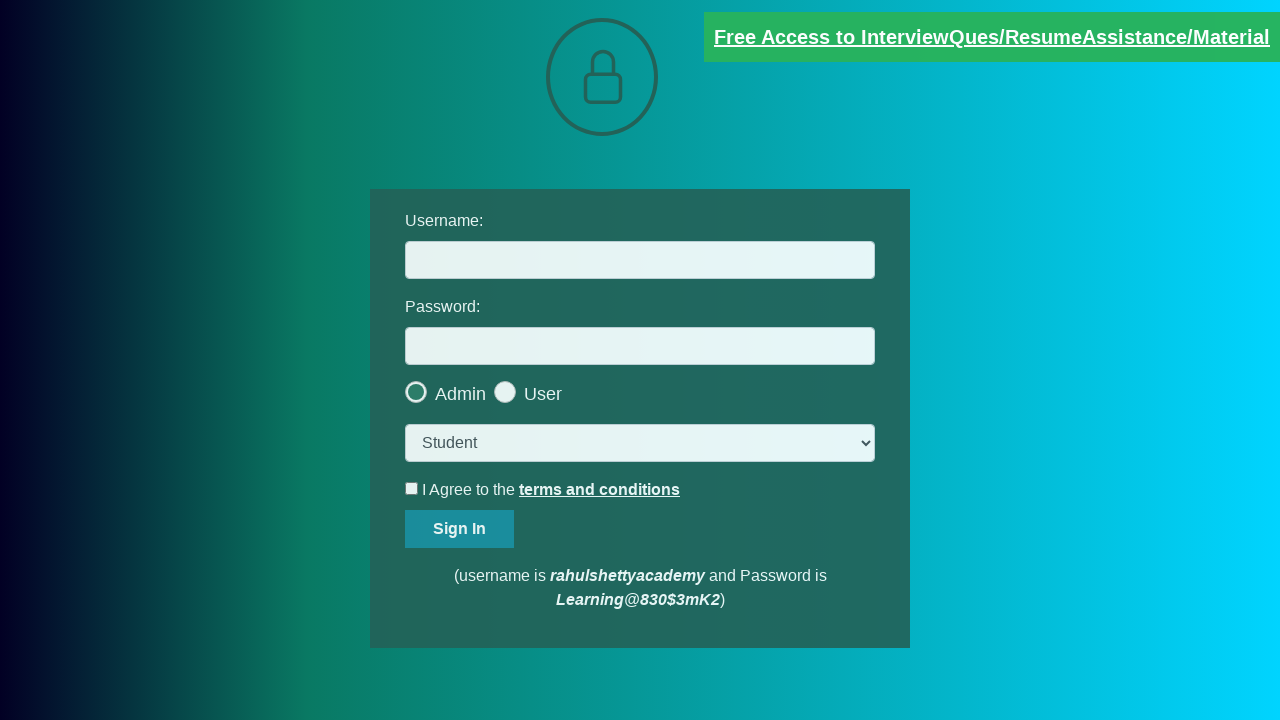

Filled username field with extracted value: mentor@rahulshettyacademy.com on #username
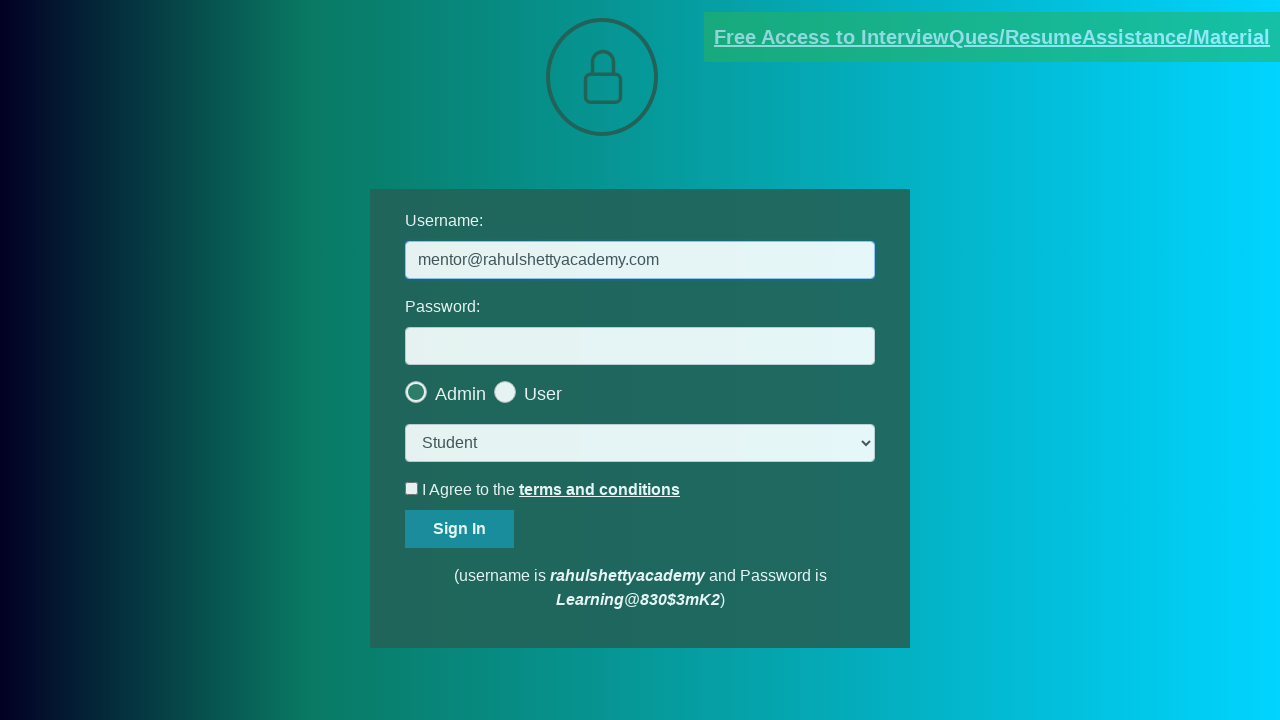

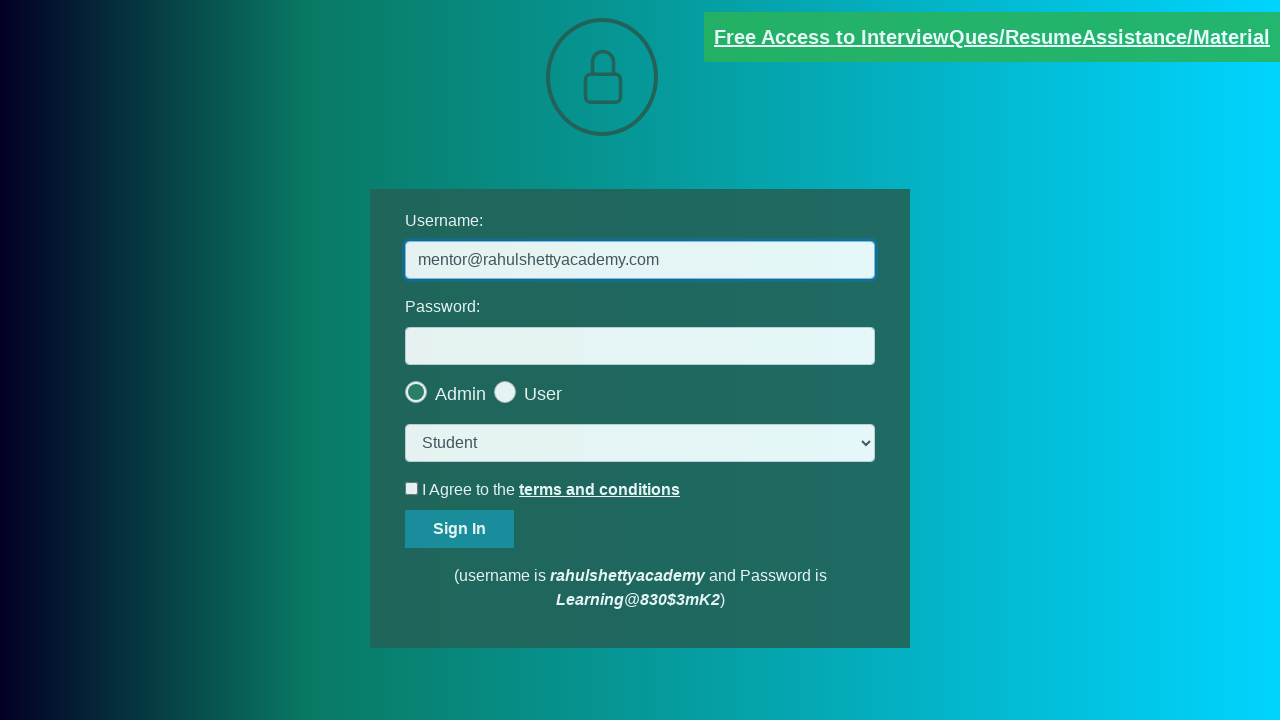